Tests adding a single character todo item in the CanJS implementation of TodoMVC

Starting URL: https://todomvc.com

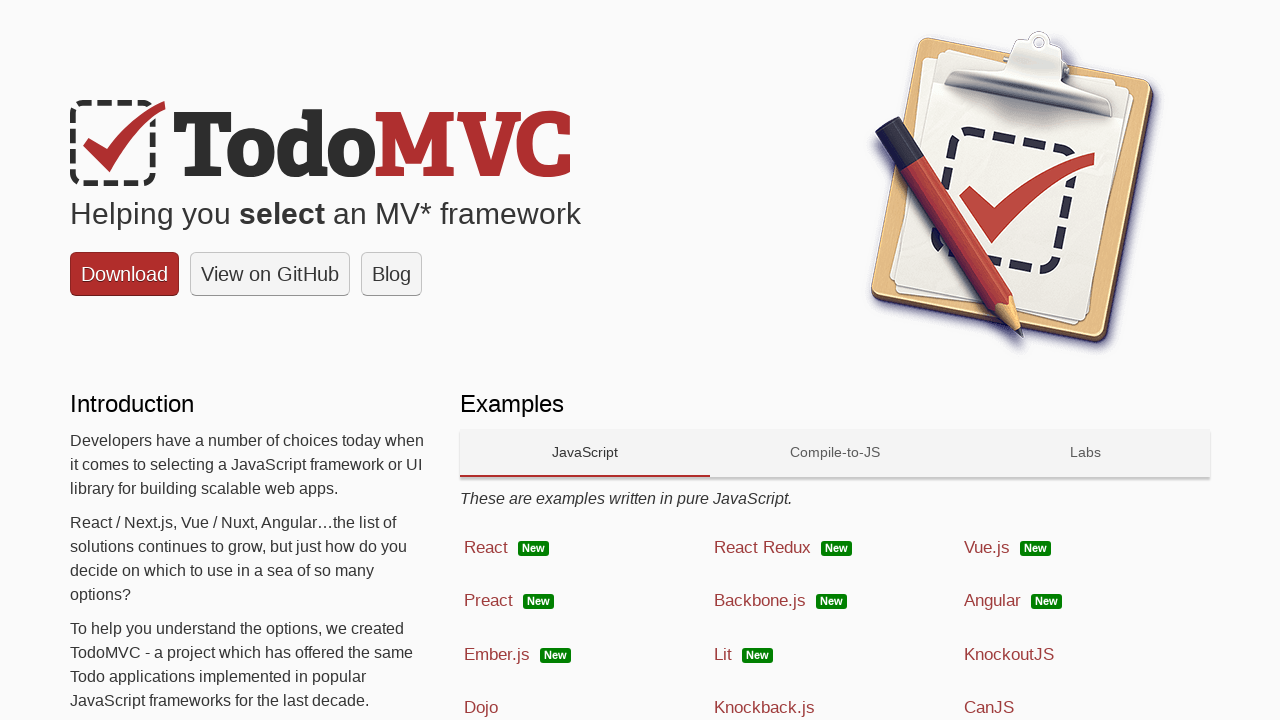

Clicked on CanJS framework link at (1085, 704) on a:has-text('CanJS')
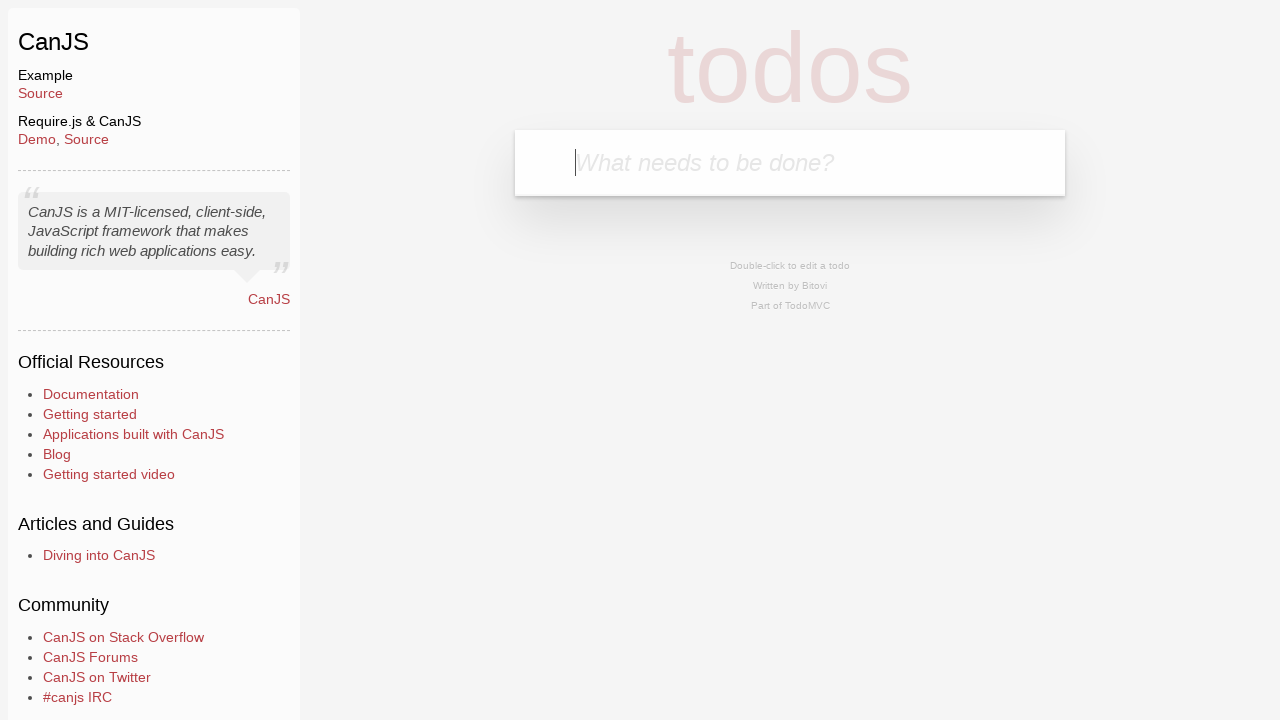

Todo input field became visible
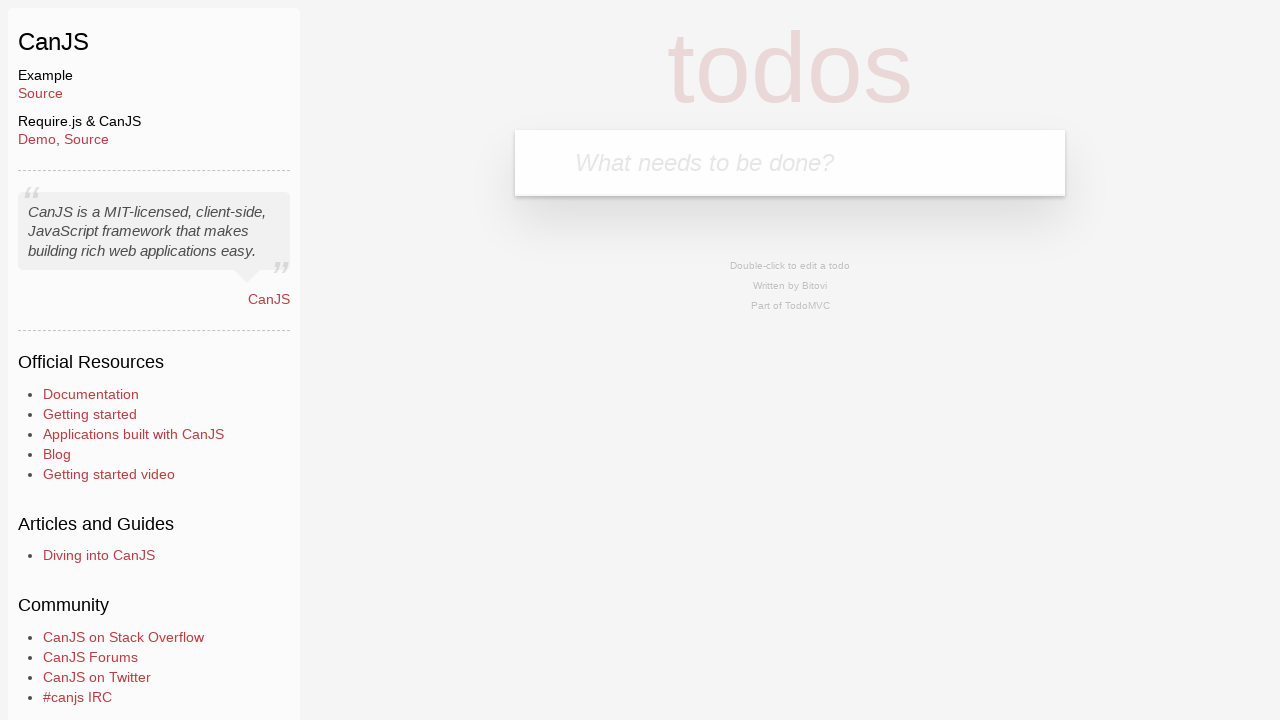

Filled todo input field with single character 'a' on .new-todo
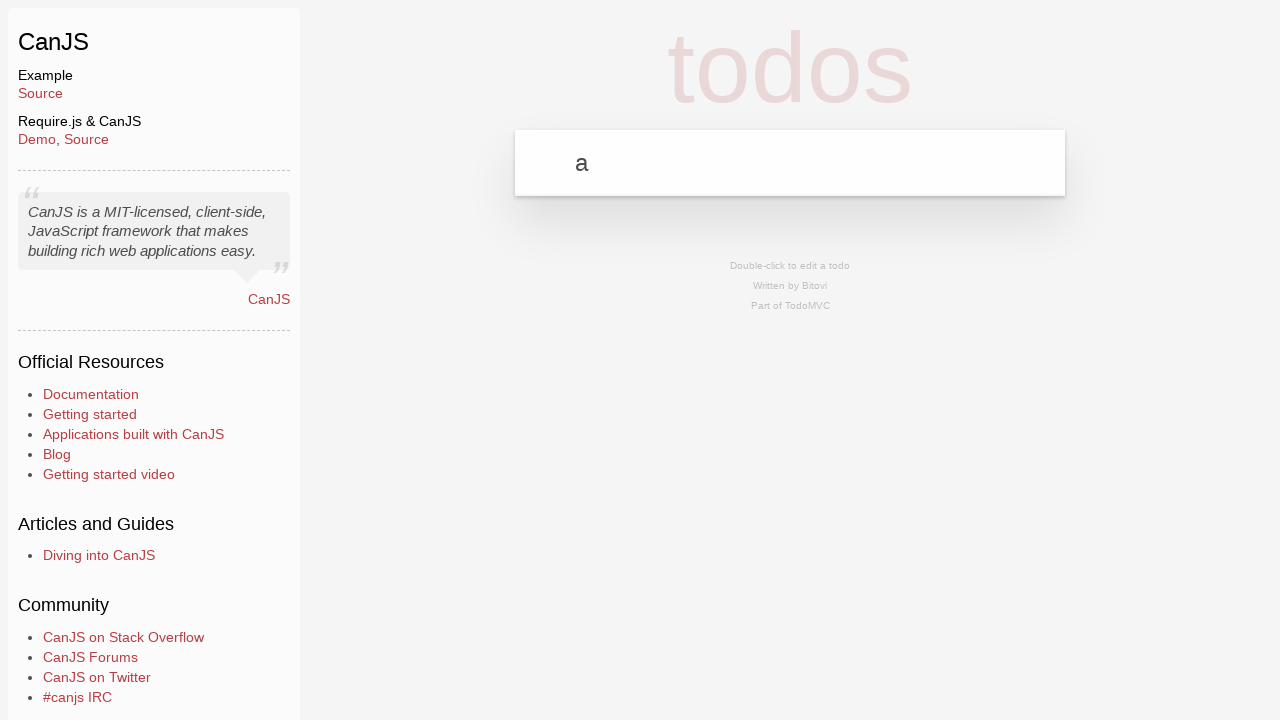

Pressed Enter to add the todo item on .new-todo
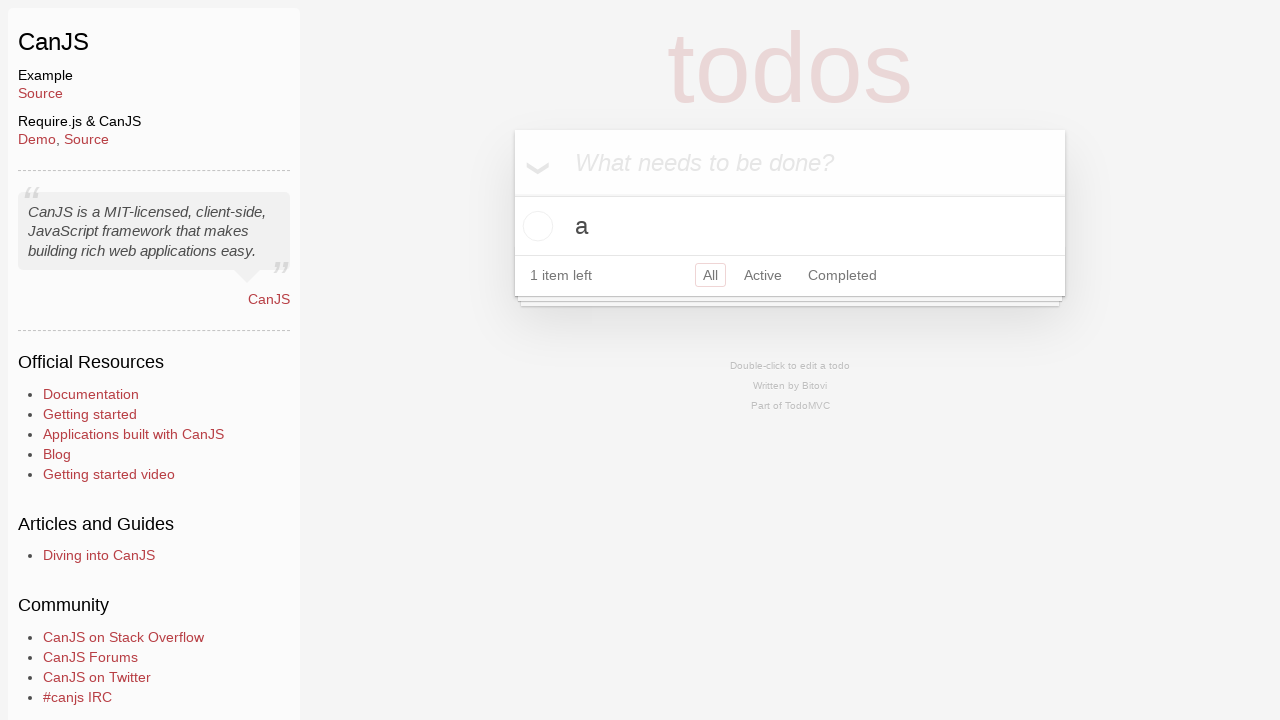

Todo item successfully appeared in the list
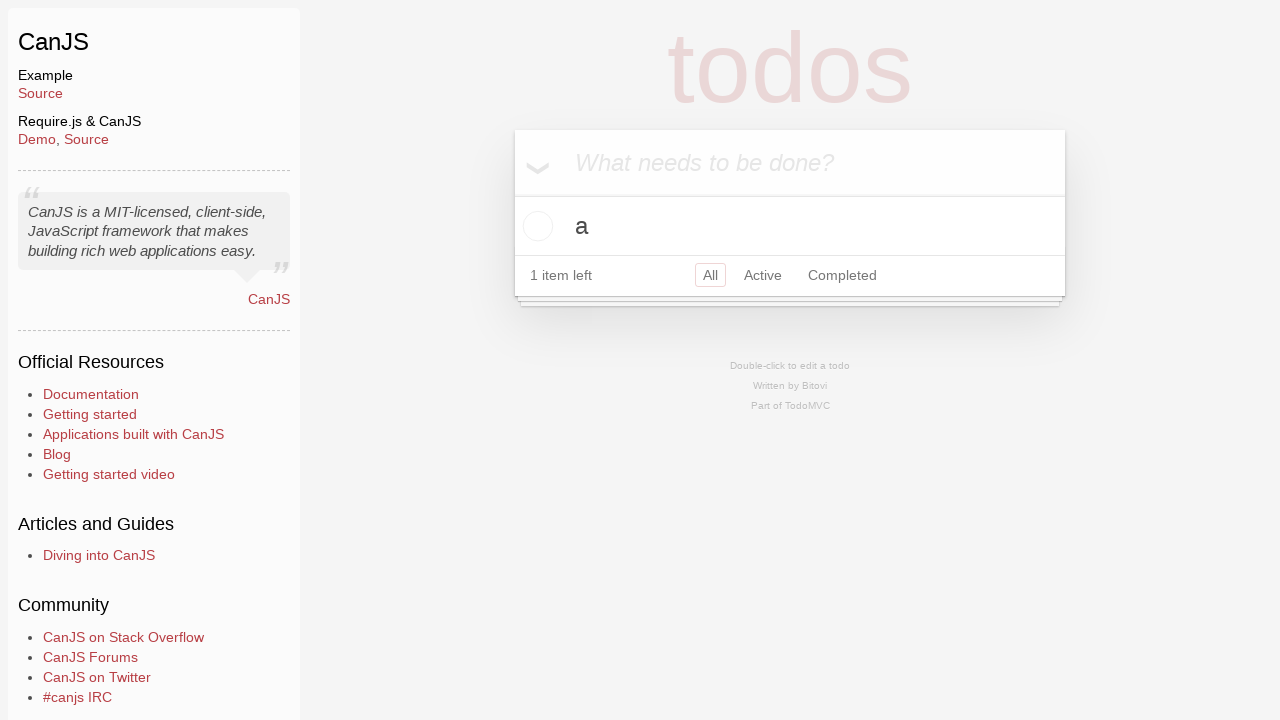

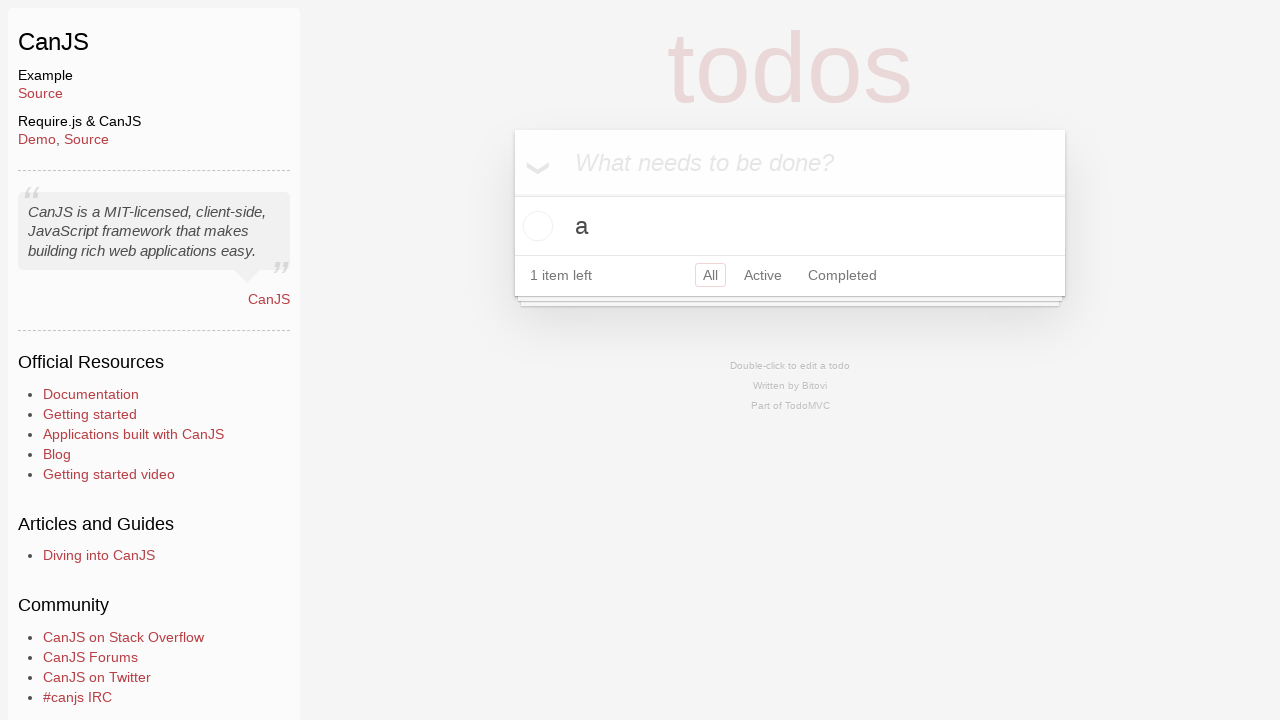